Opens the Utkarshaa Academy website in Edge browser to verify the page loads successfully

Starting URL: https://utkarshaaacademy.com/

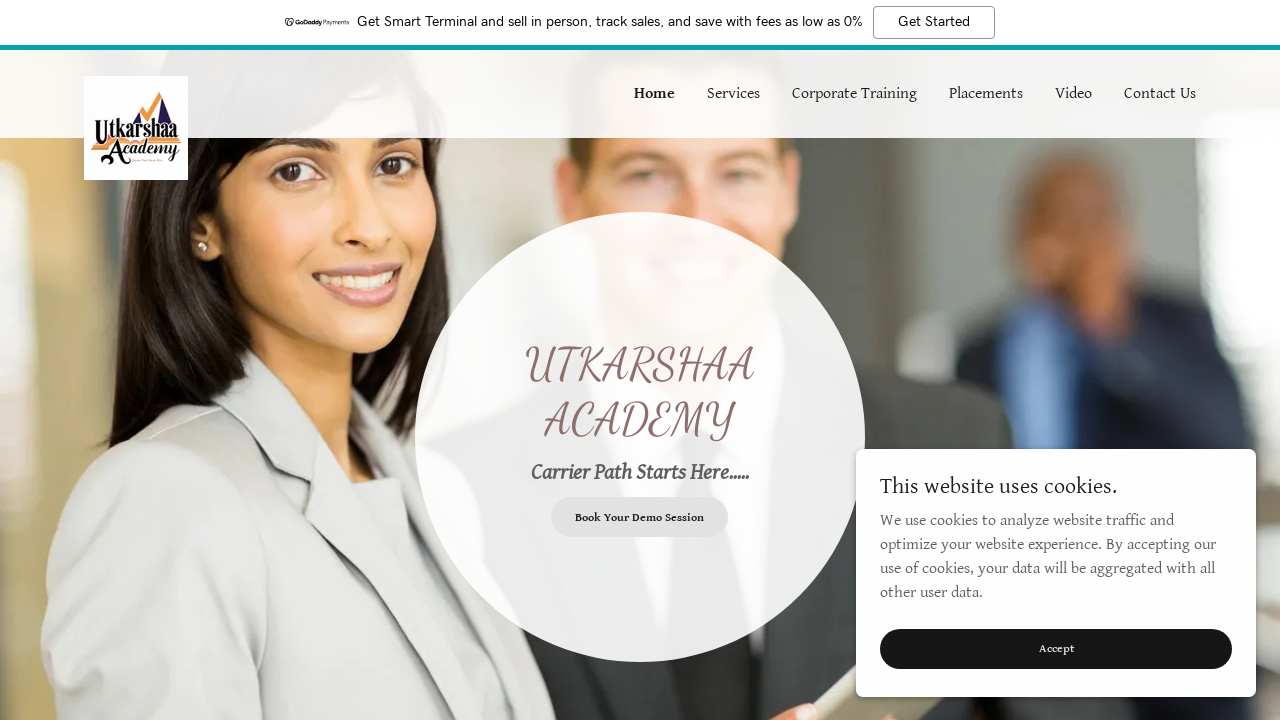

Utkarshaa Academy website loaded successfully in Edge browser
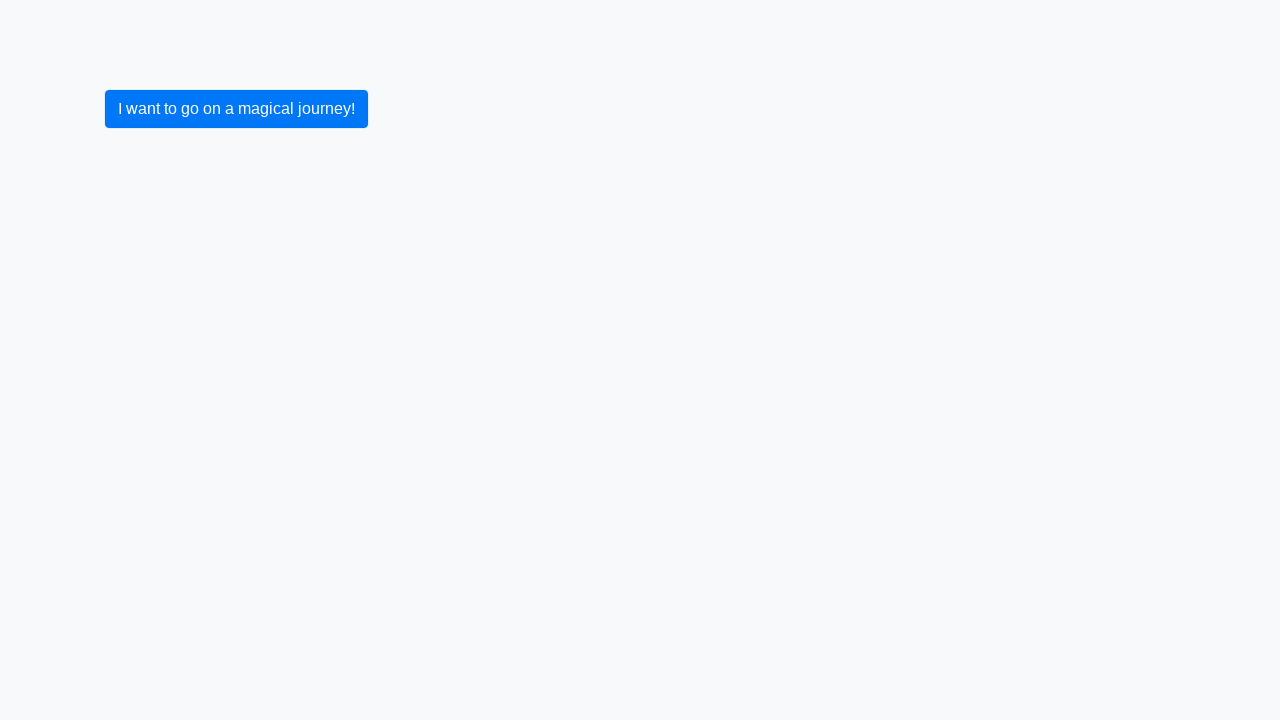

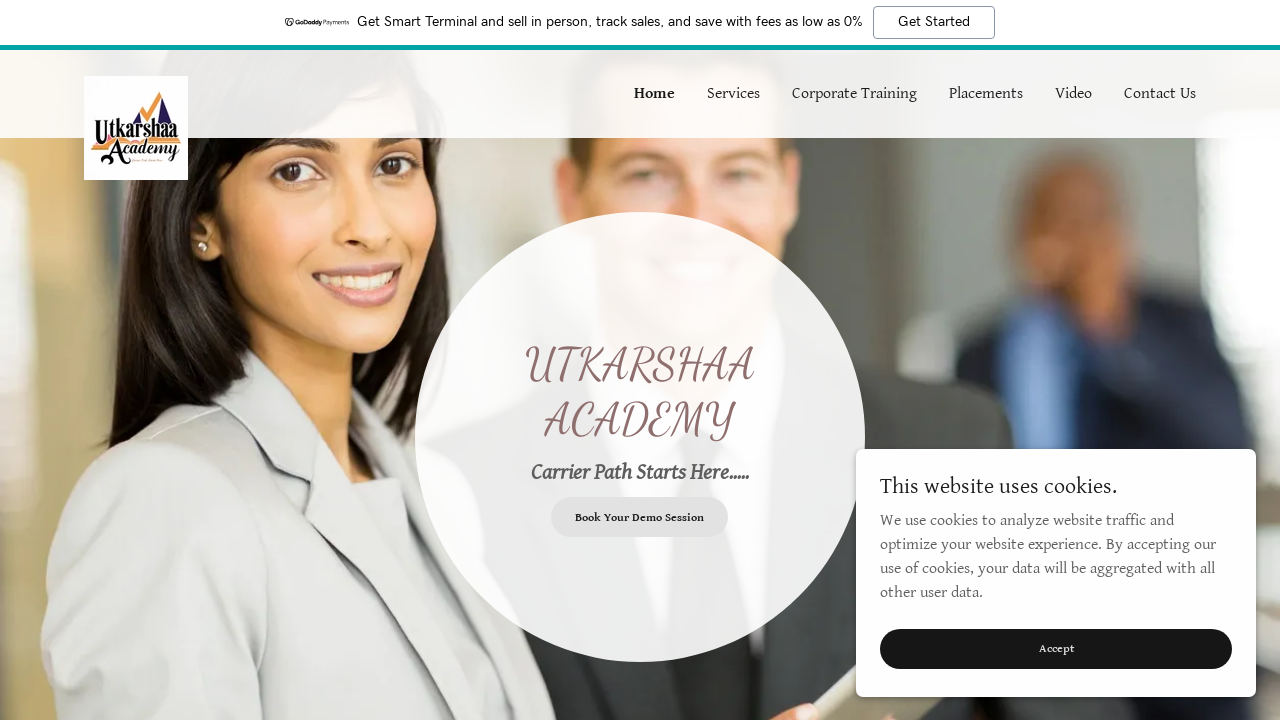